Navigates to the Akka Project exhibitions page and closes a popup or modal by clicking a Close button

Starting URL: https://www.akkaproject.com/exhibitions/

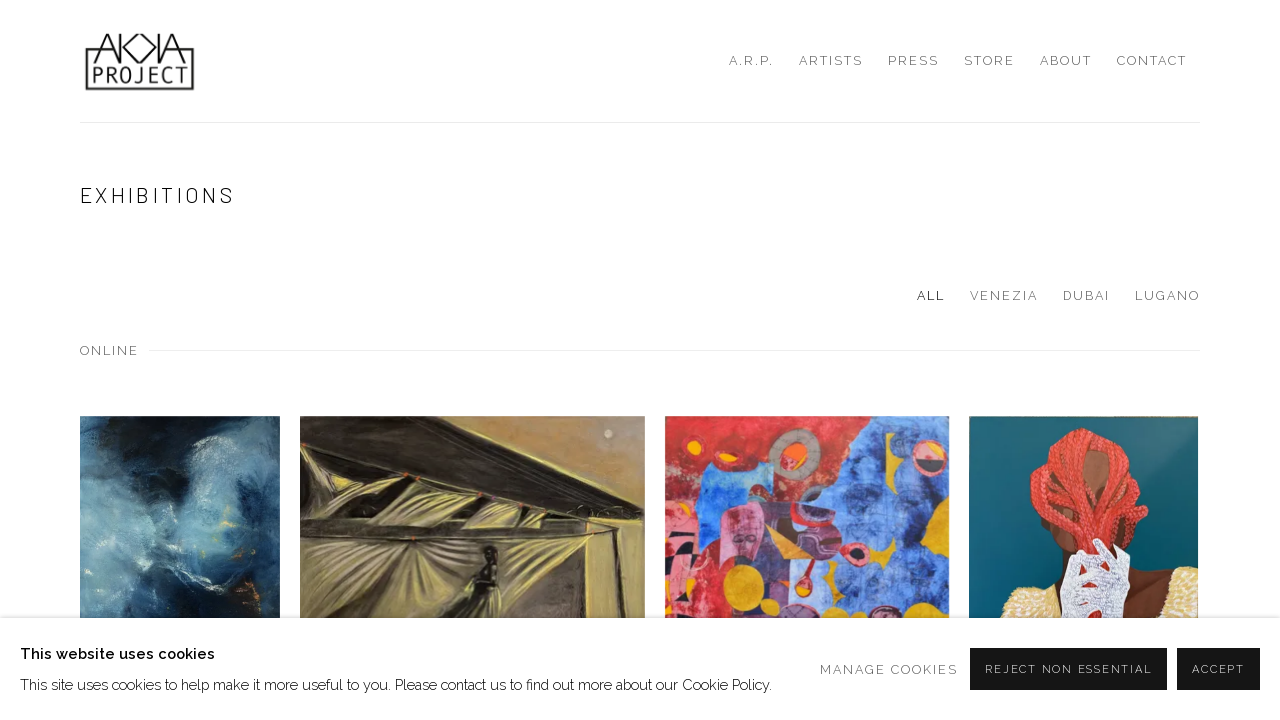

Navigated to Akka Project exhibitions page
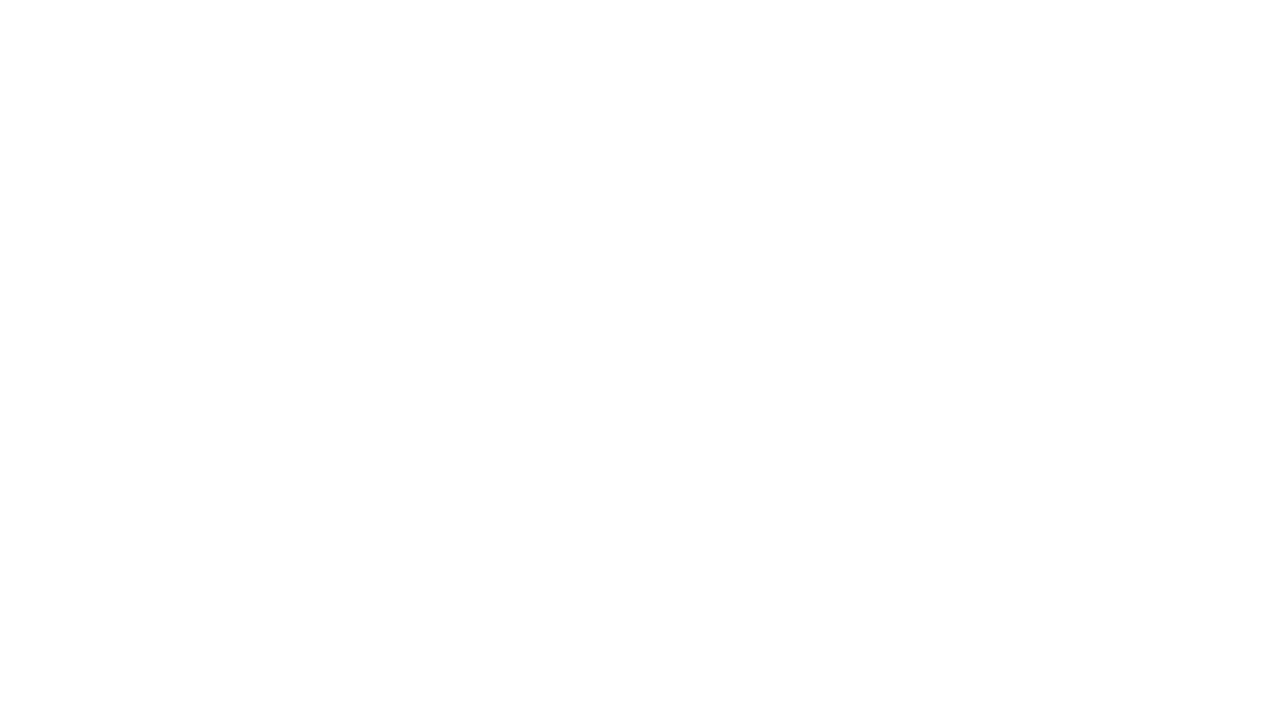

Clicked Close button to dismiss popup/modal at (865, 86) on internal:role=button[name="Close"i]
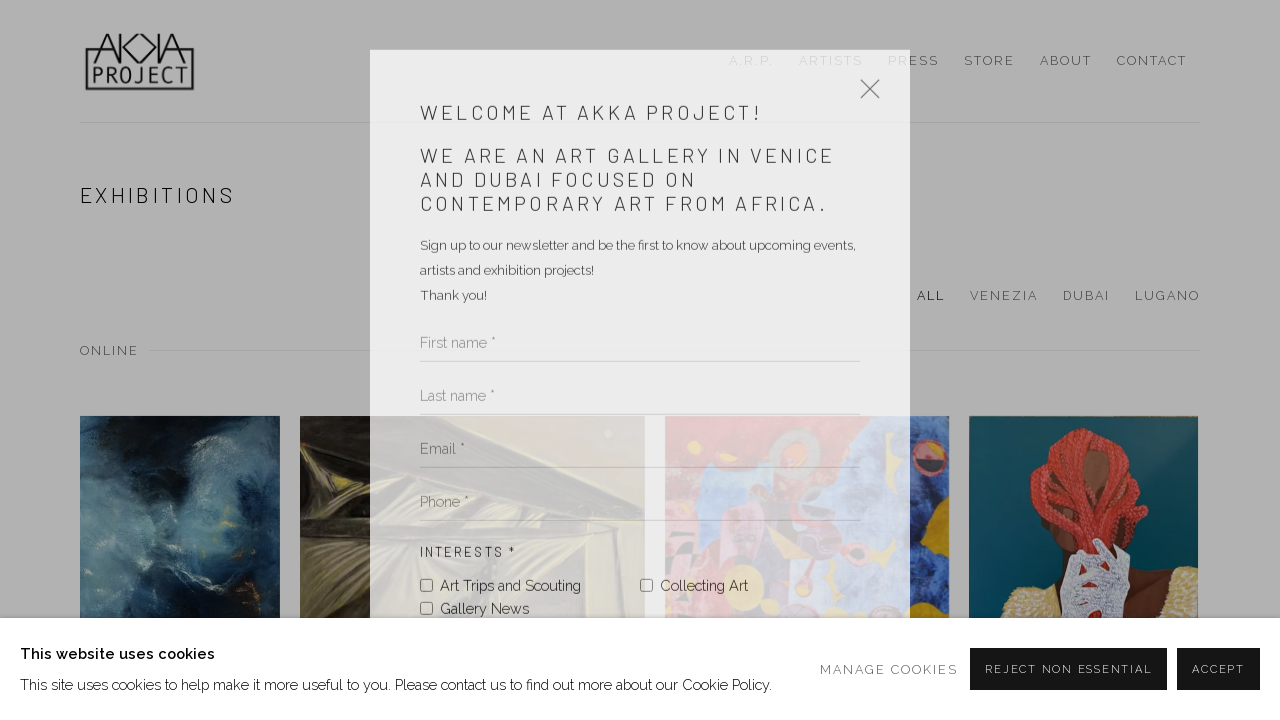

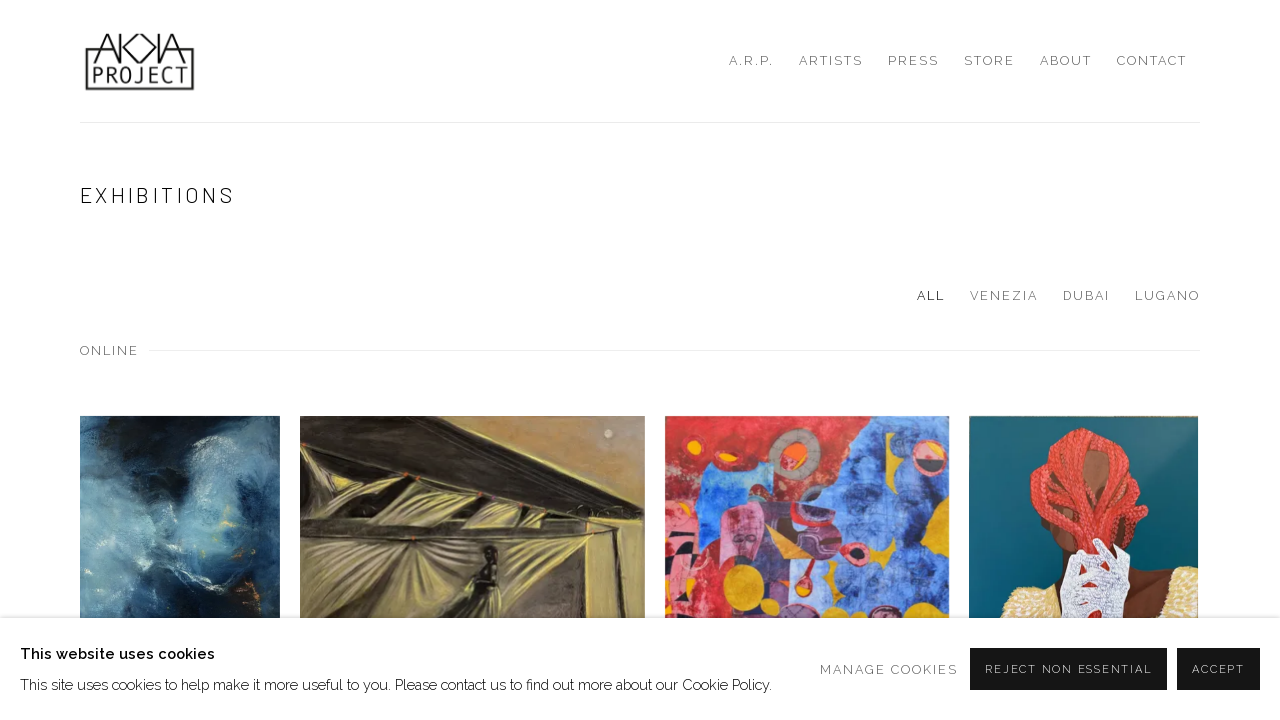